Tests opening the About Us modal window and closing it

Starting URL: https://www.demoblaze.com/

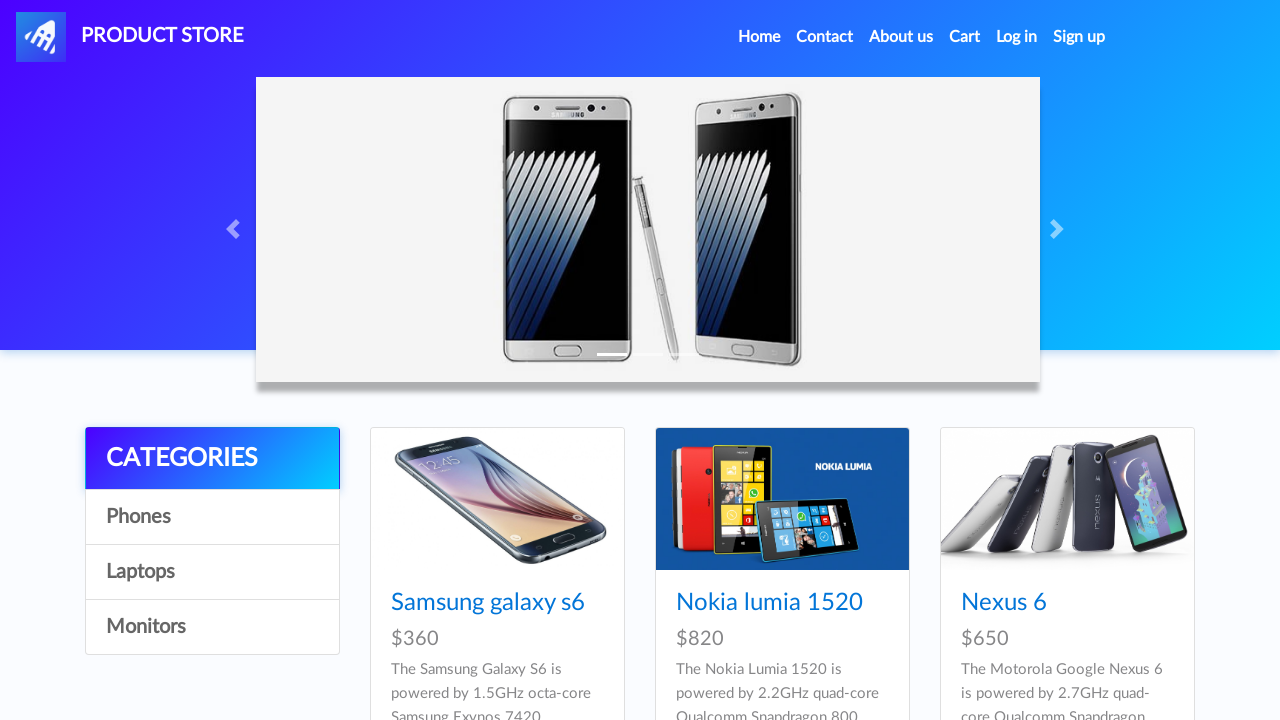

Clicked on About Us link in navigation at (901, 37) on a[data-target='#videoModal']
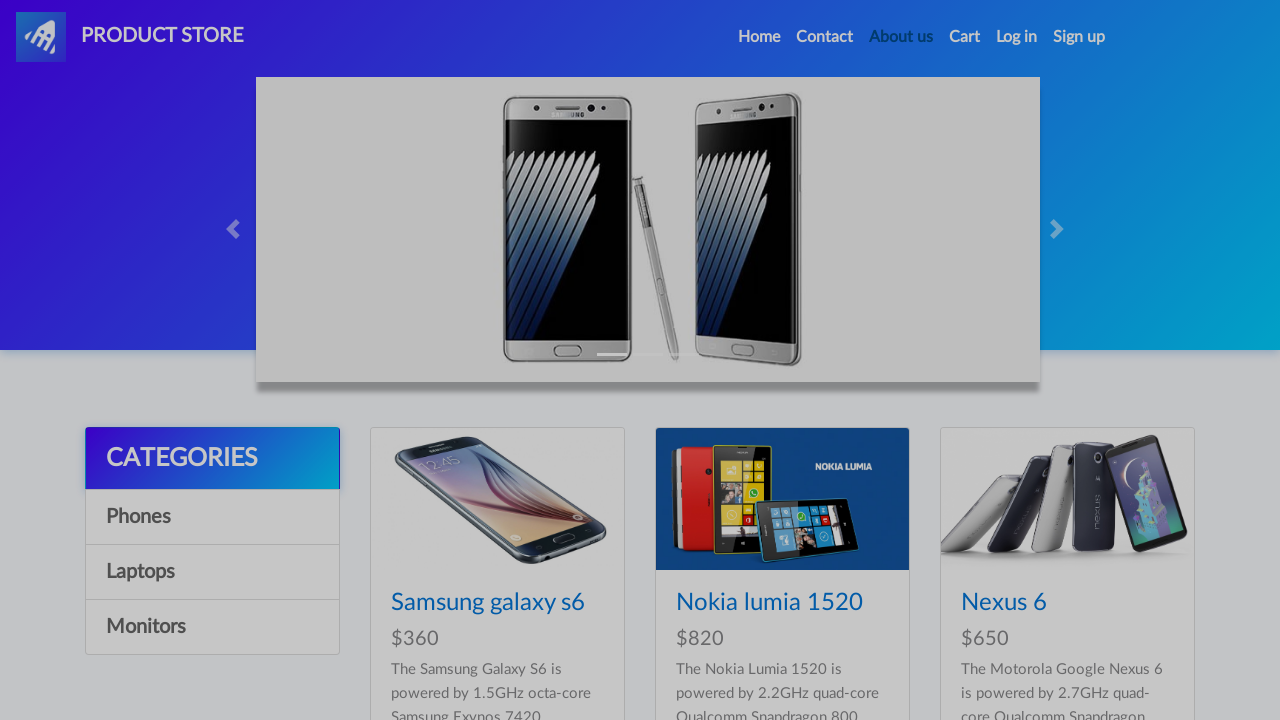

About Us modal window appeared
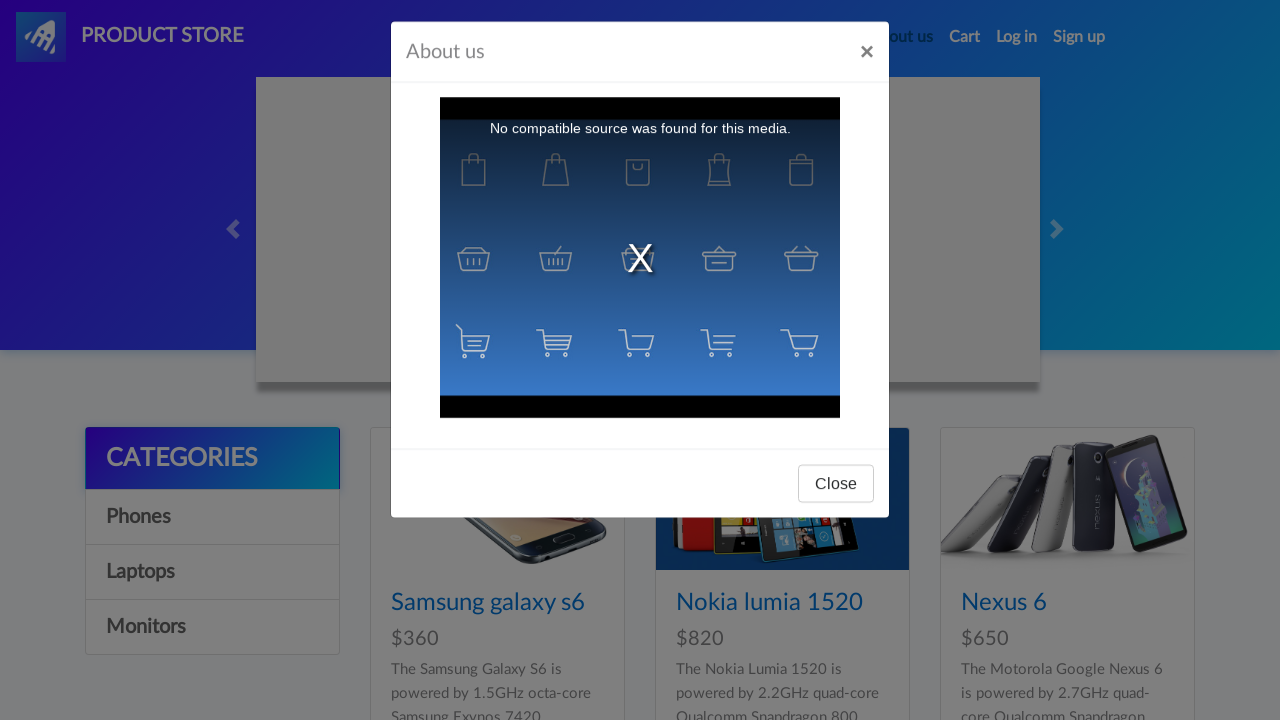

Clicked close button on About Us modal at (836, 493) on #videoModal .modal-footer button
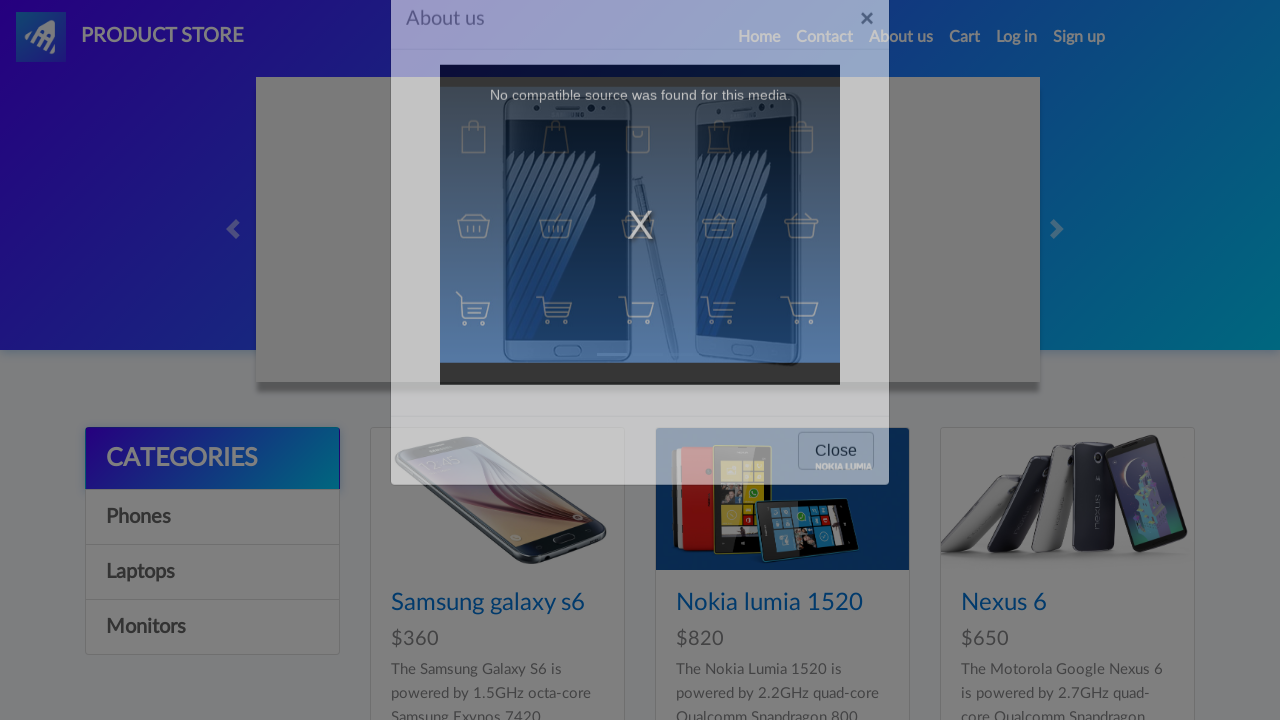

About Us modal window closed successfully
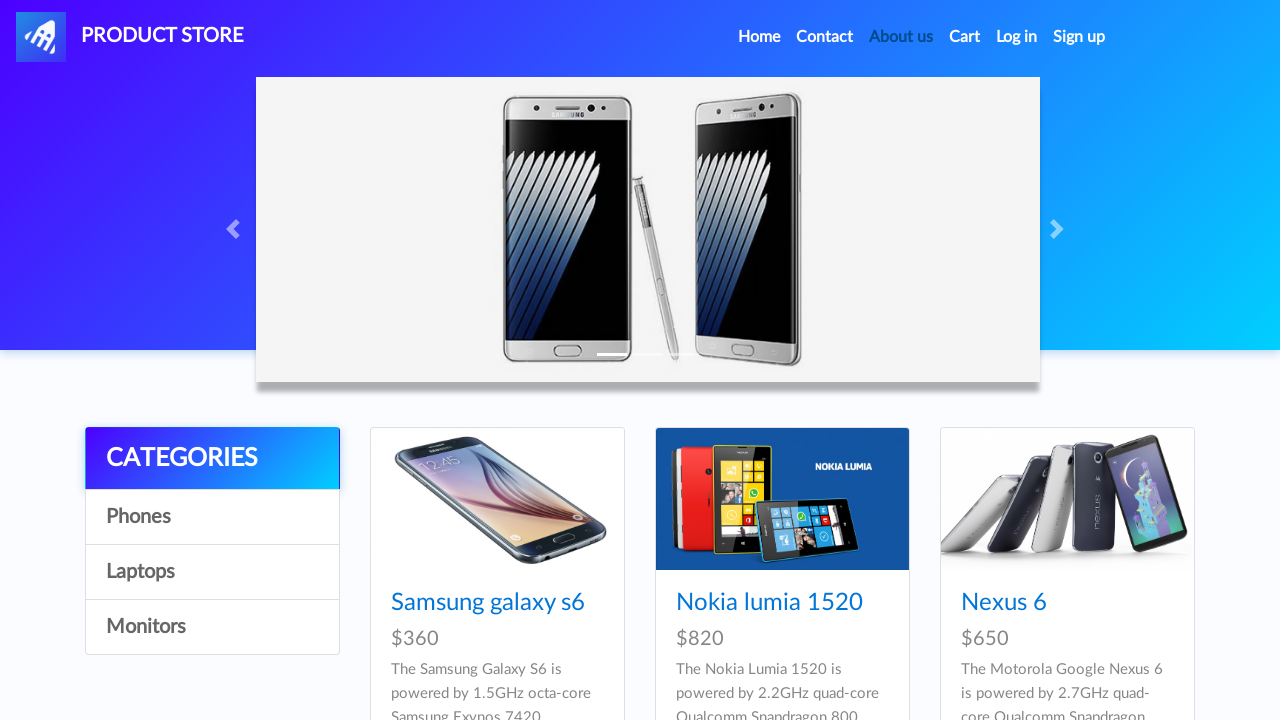

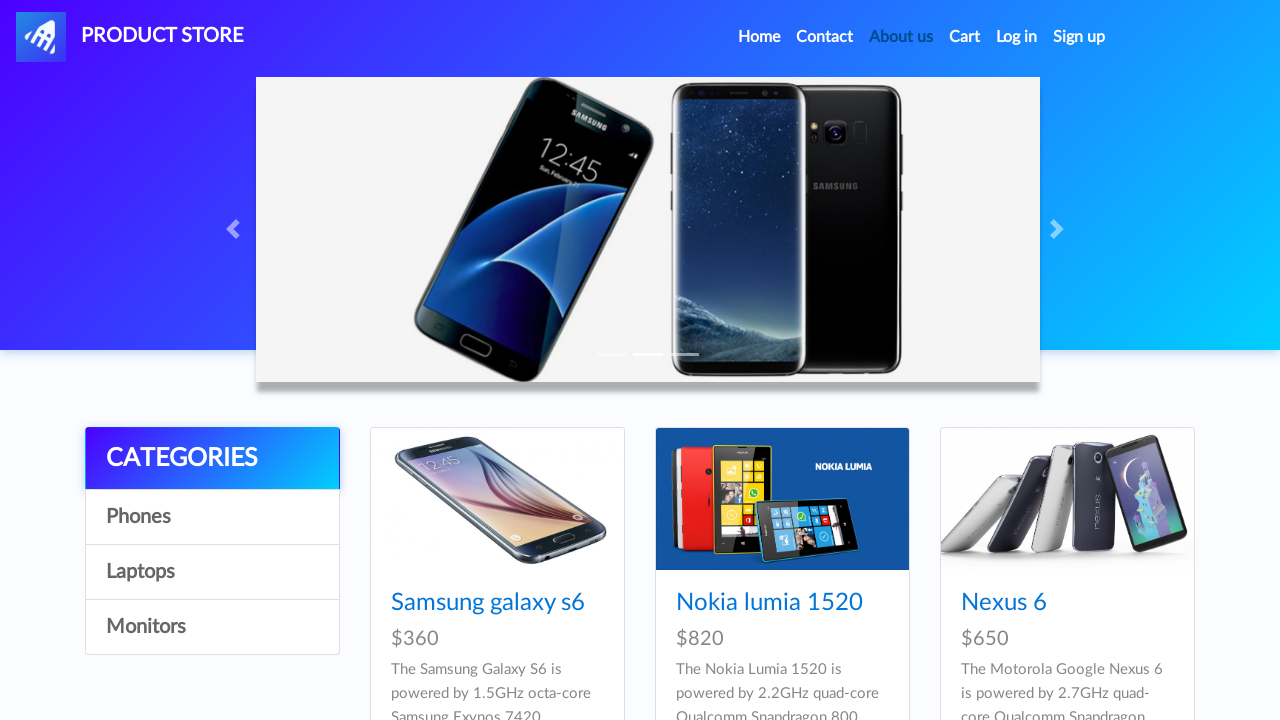